Tests various alert popup handling scenarios including simple alerts, timed alerts, confirmation dialogs, and prompt dialogs on the DemoQA alerts page

Starting URL: https://demoqa.com/alerts

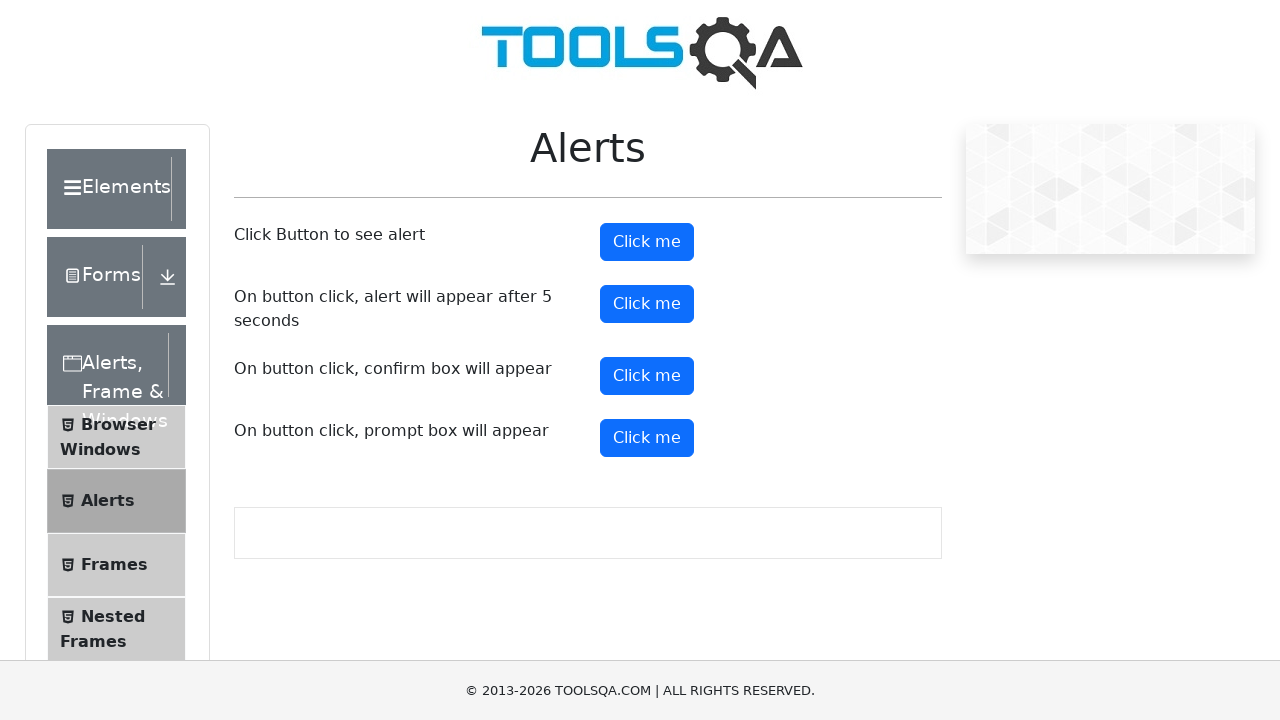

Clicked simple alert button at (647, 242) on button#alertButton
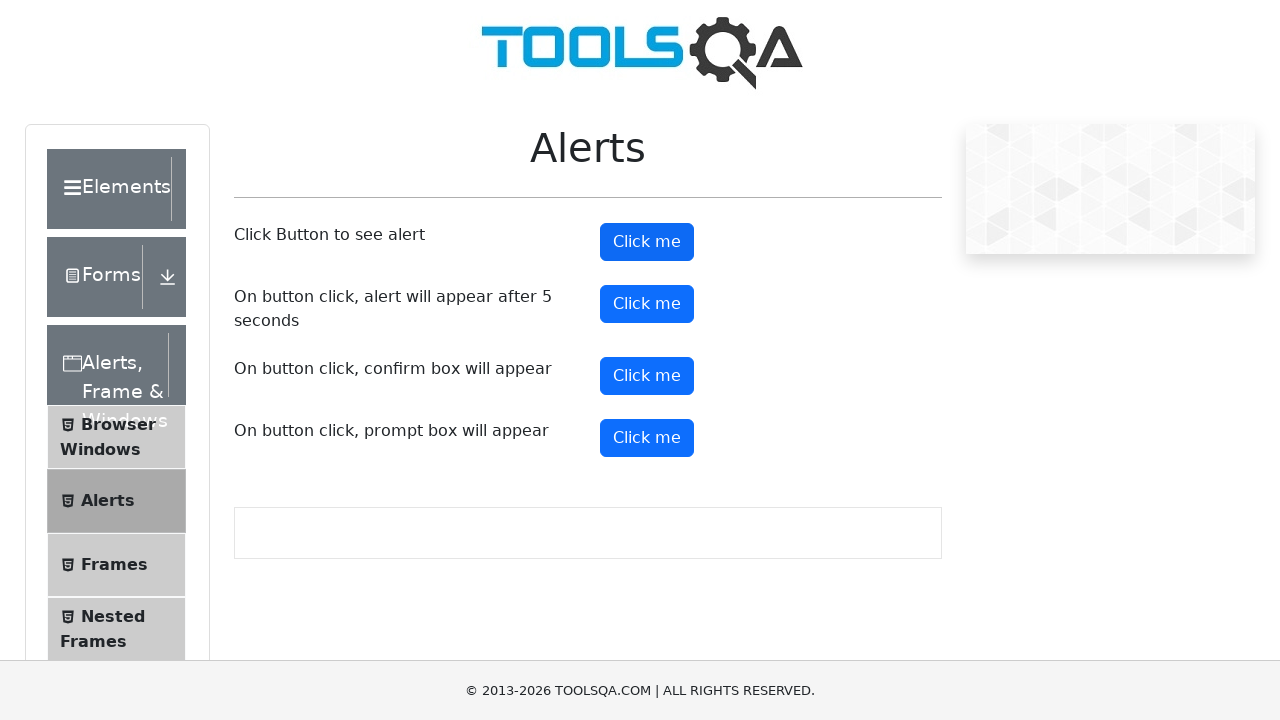

Set up dialog handler to accept simple alert
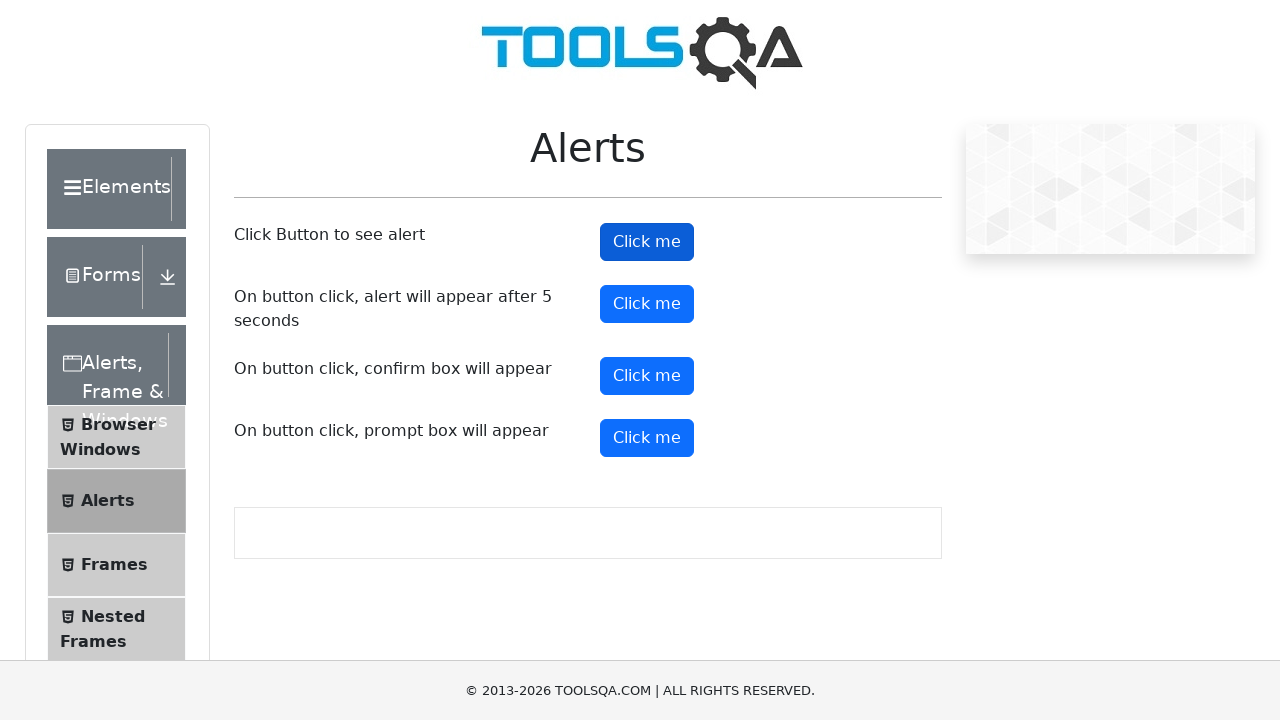

Clicked timed alert button at (647, 304) on button#timerAlertButton
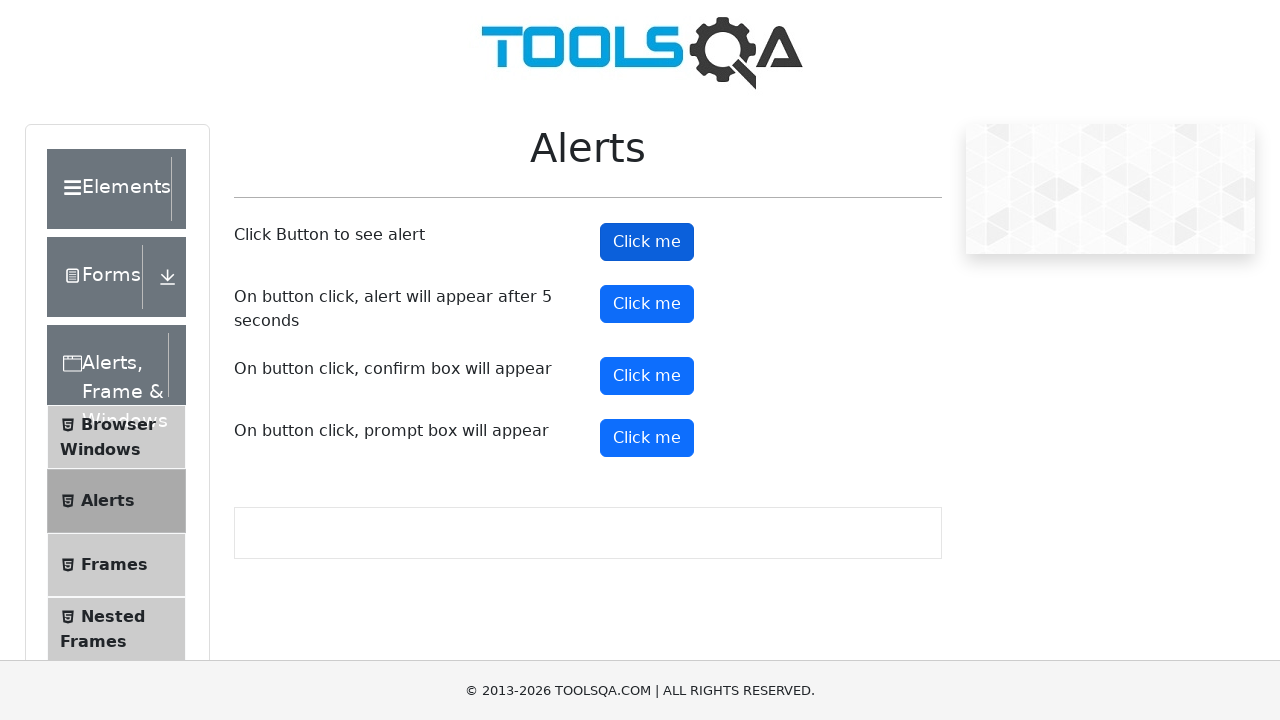

Set up dialog handler to dismiss timed alert
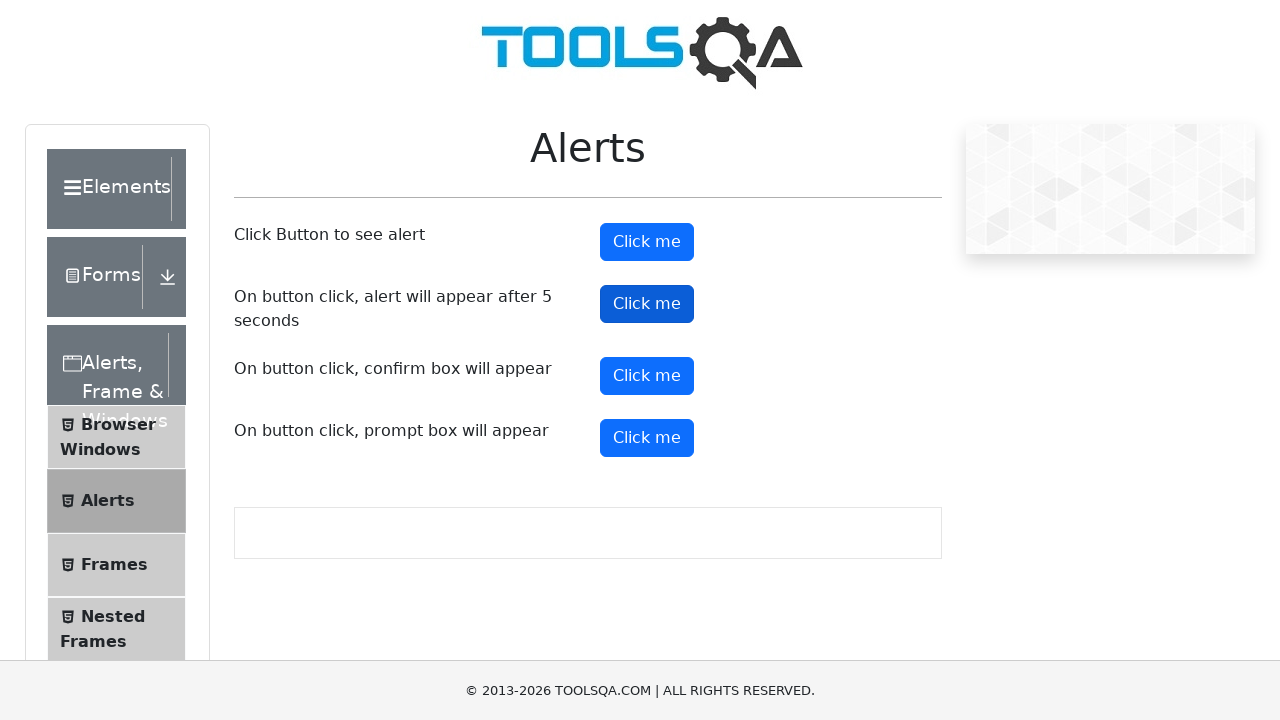

Clicked confirmation dialog button at (647, 376) on button#confirmButton
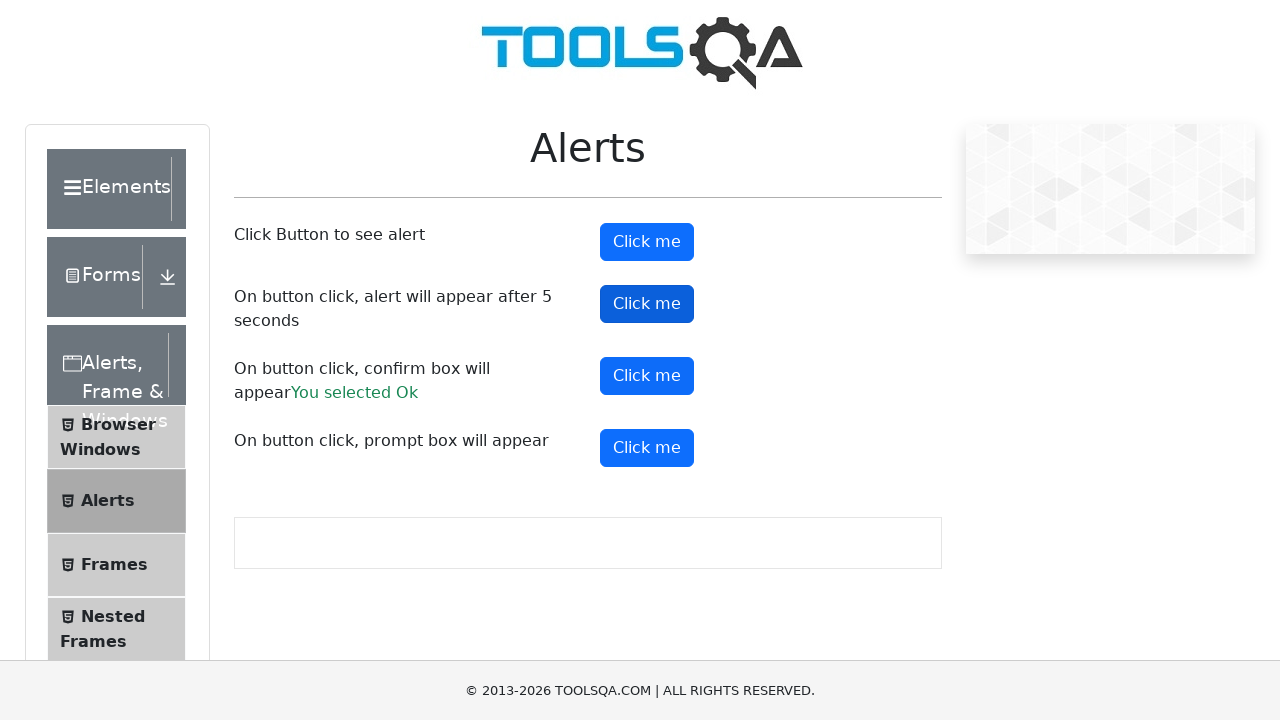

Set up dialog handler to dismiss confirmation dialog
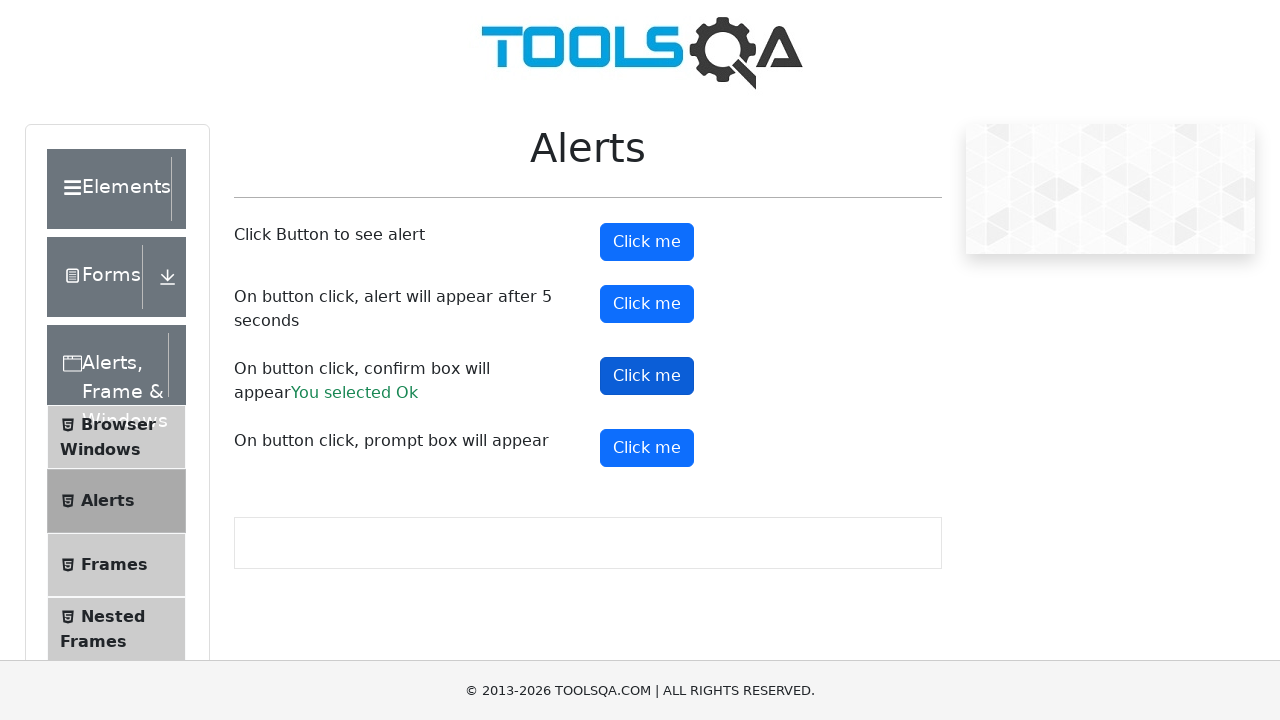

Clicked prompt dialog button at (647, 448) on button#promtButton
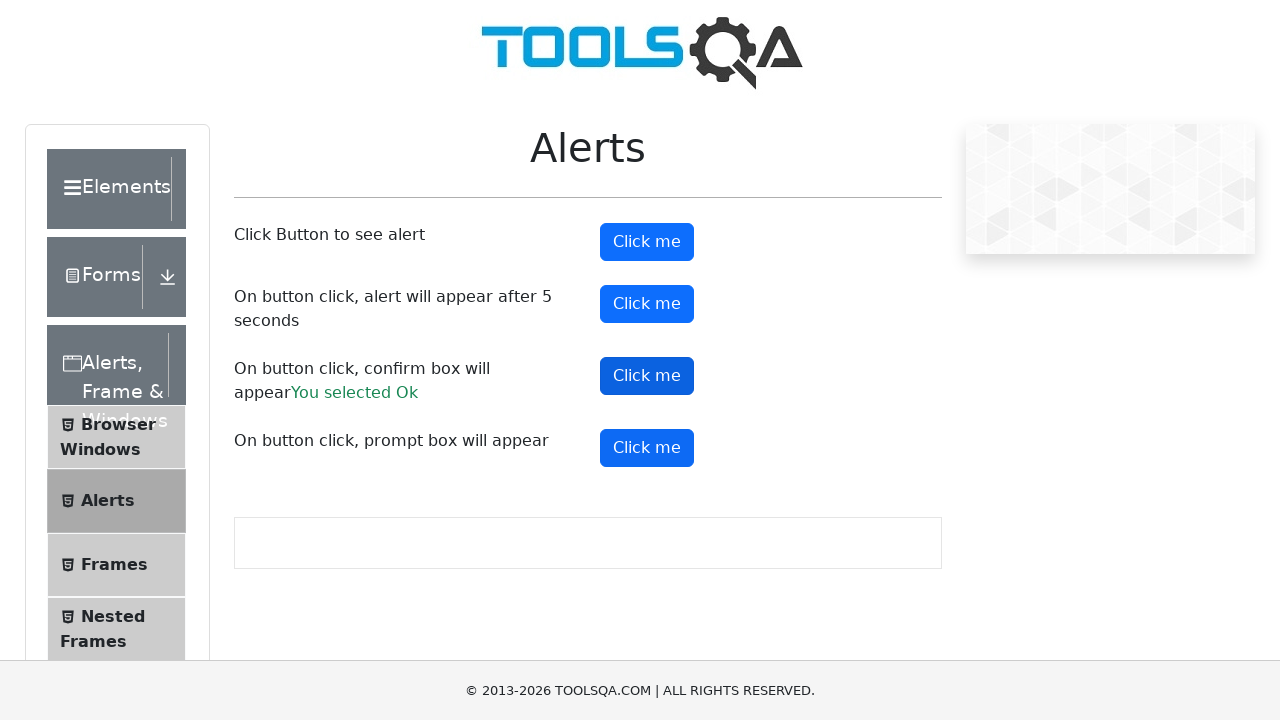

Set up dialog handler to dismiss prompt dialog
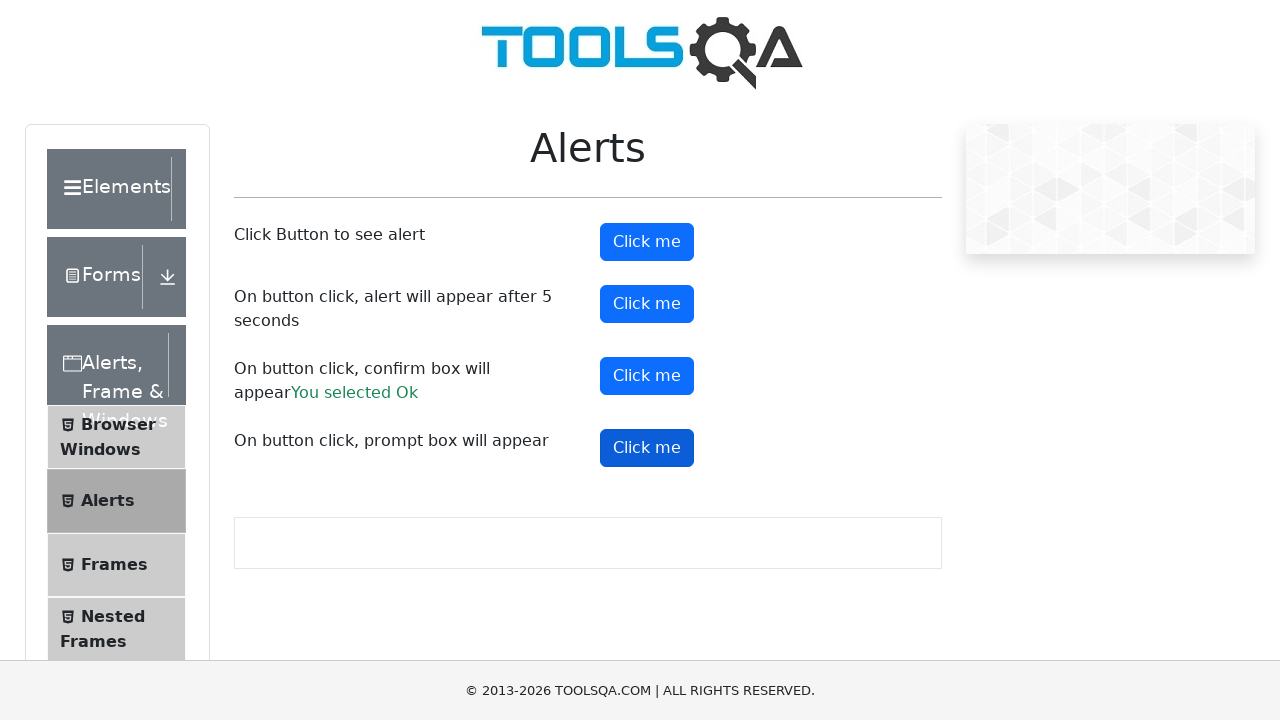

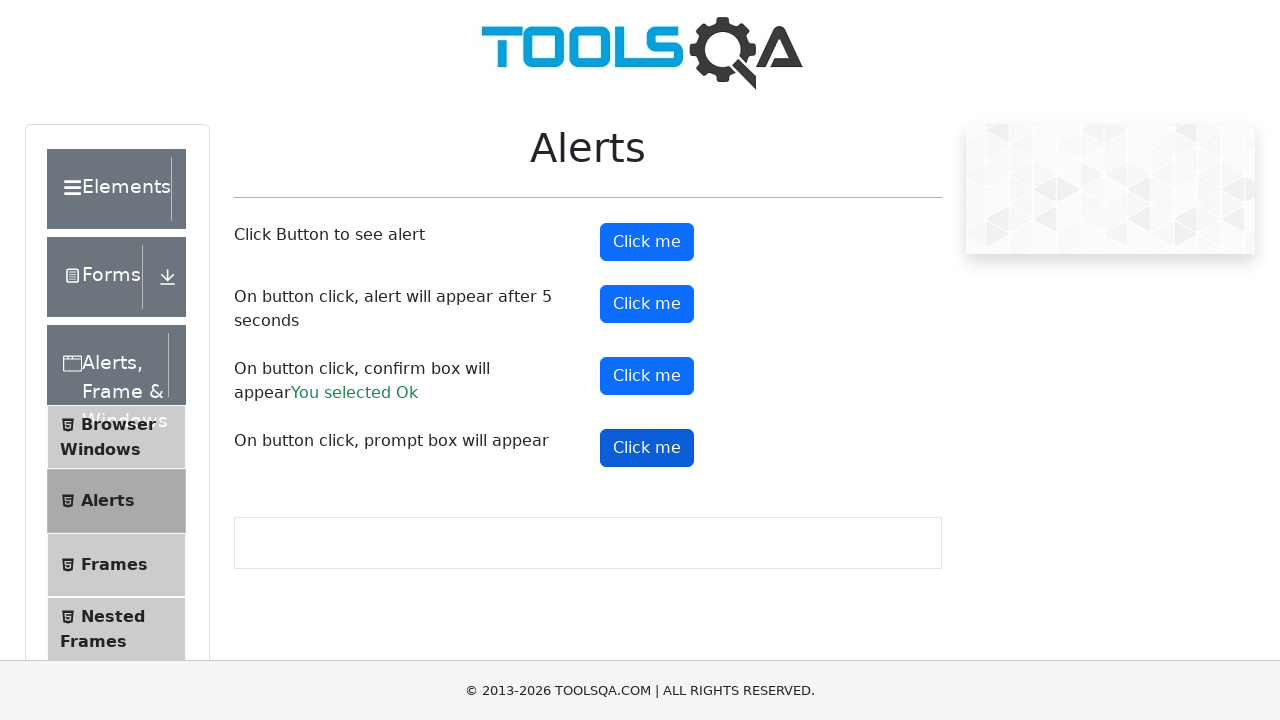